Tests that the browser back button works correctly with filter navigation

Starting URL: https://demo.playwright.dev/todomvc

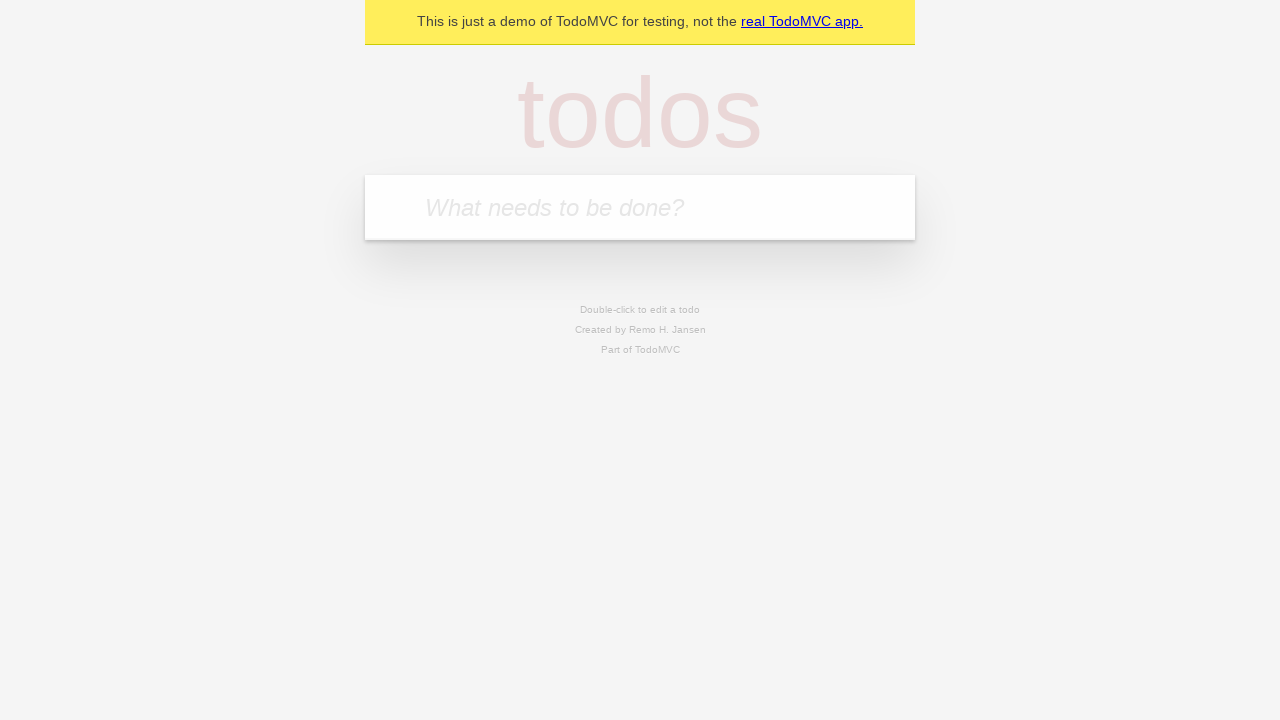

Filled new todo field with 'buy some cheese' on internal:attr=[placeholder="What needs to be done?"i]
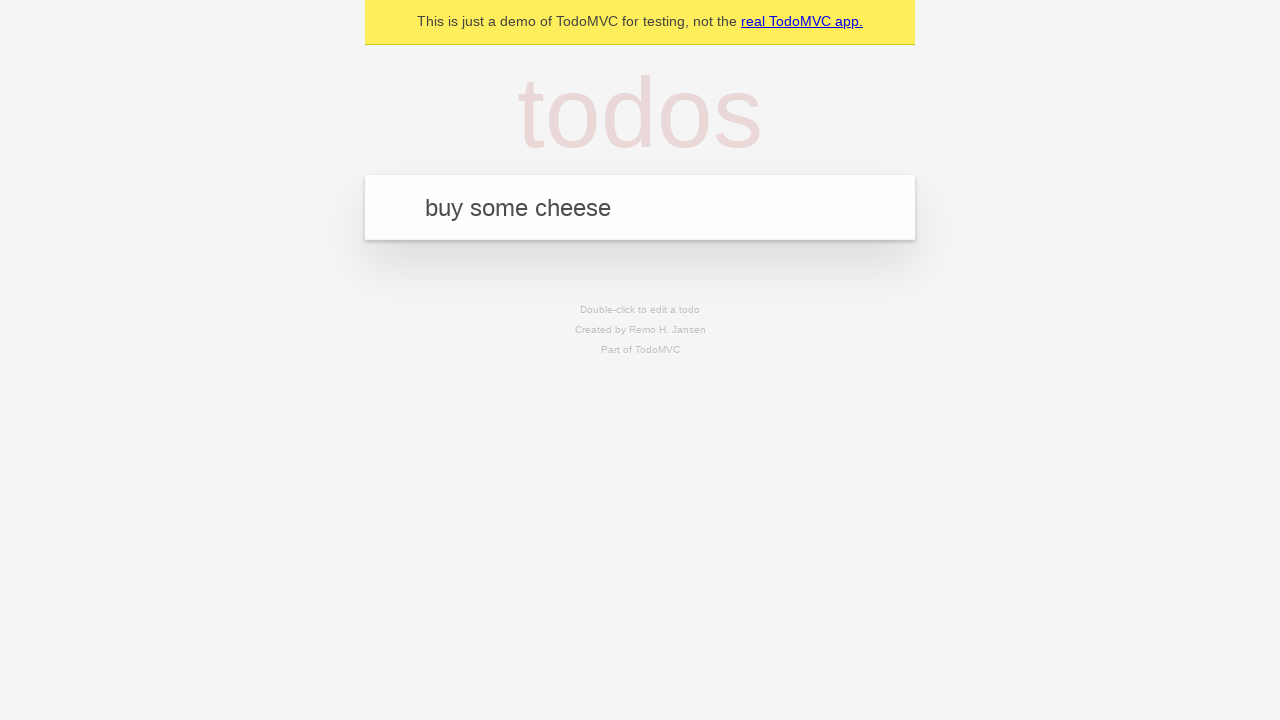

Pressed Enter to create todo 'buy some cheese' on internal:attr=[placeholder="What needs to be done?"i]
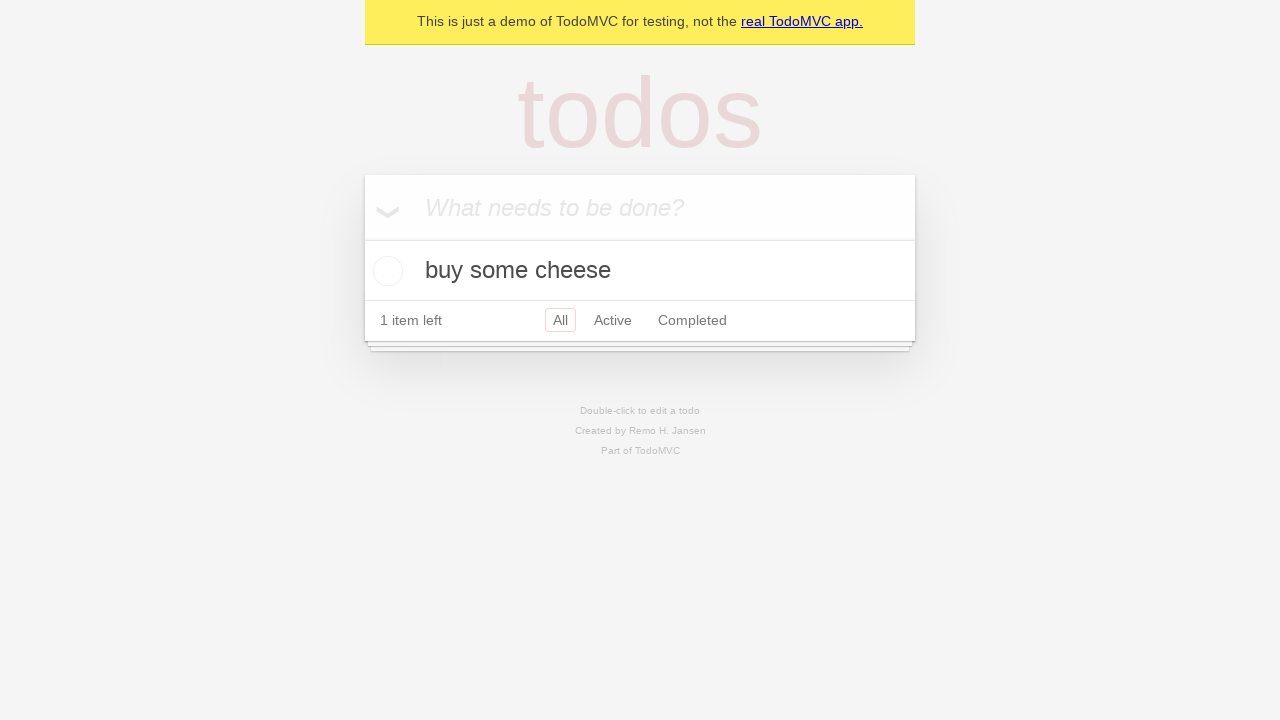

Filled new todo field with 'feed the cat' on internal:attr=[placeholder="What needs to be done?"i]
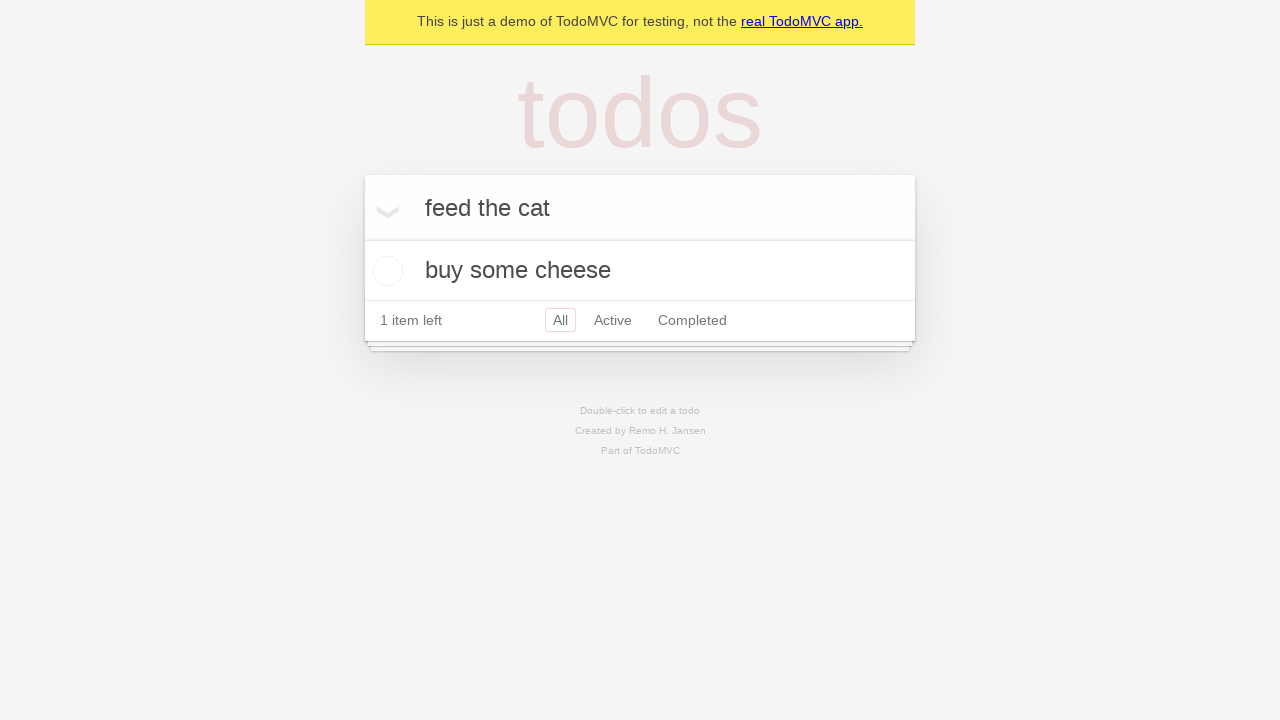

Pressed Enter to create todo 'feed the cat' on internal:attr=[placeholder="What needs to be done?"i]
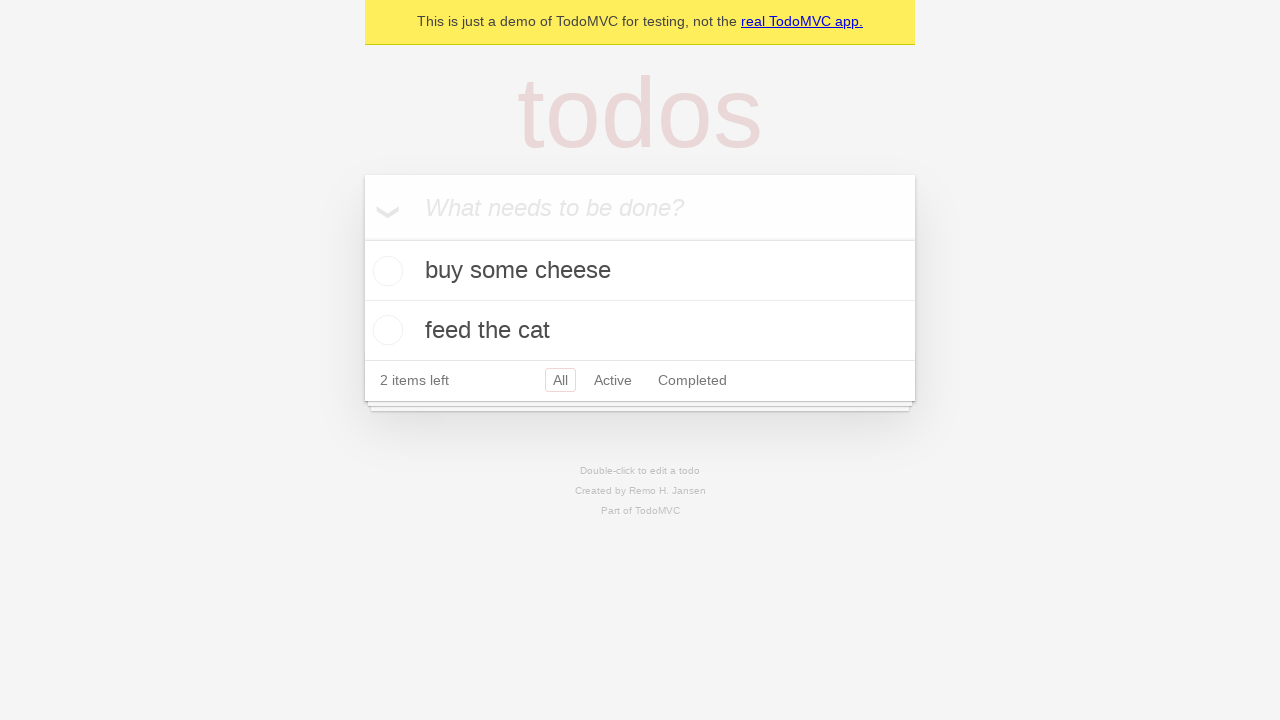

Filled new todo field with 'book a doctors appointment' on internal:attr=[placeholder="What needs to be done?"i]
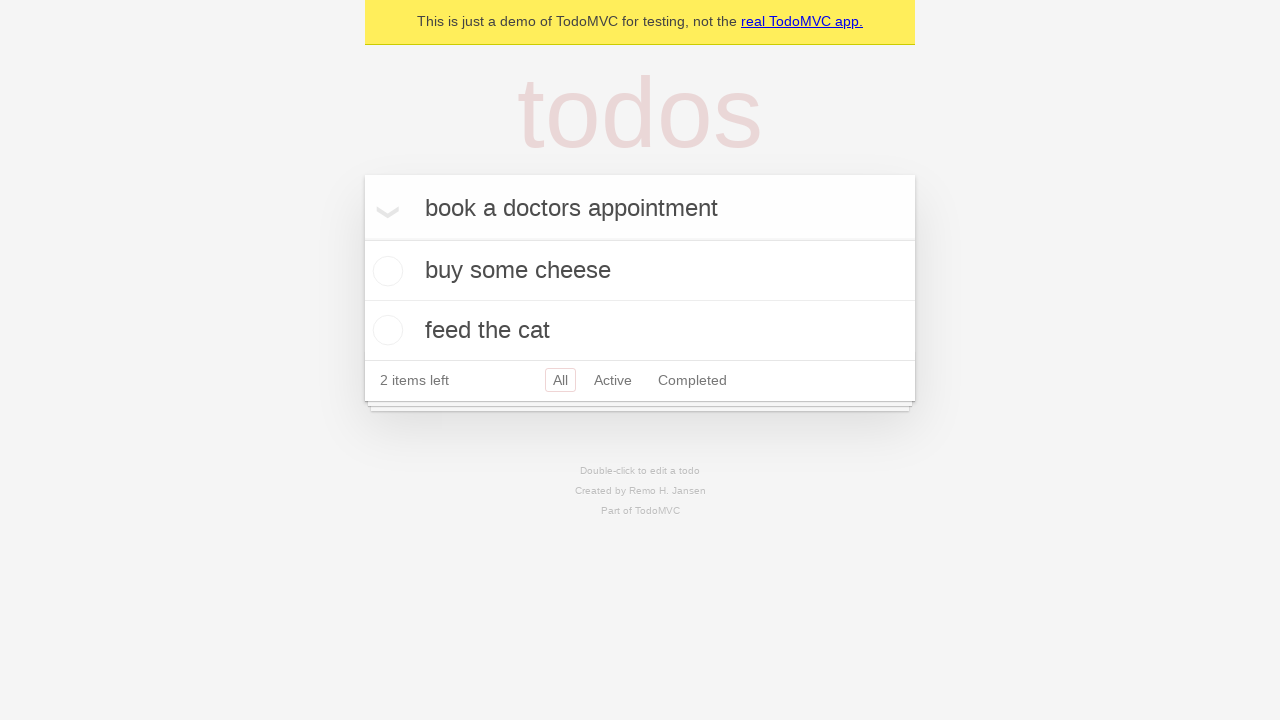

Pressed Enter to create todo 'book a doctors appointment' on internal:attr=[placeholder="What needs to be done?"i]
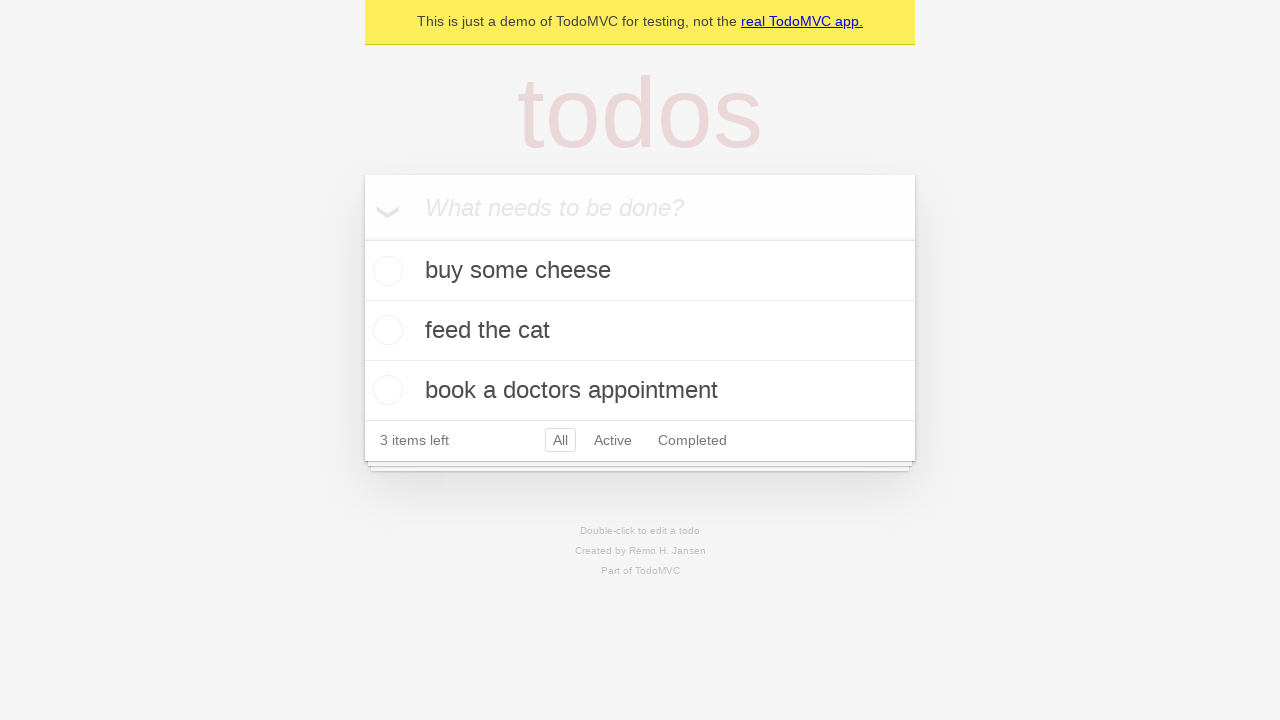

Checked the checkbox for the second todo item at (385, 330) on internal:testid=[data-testid="todo-item"s] >> nth=1 >> internal:role=checkbox
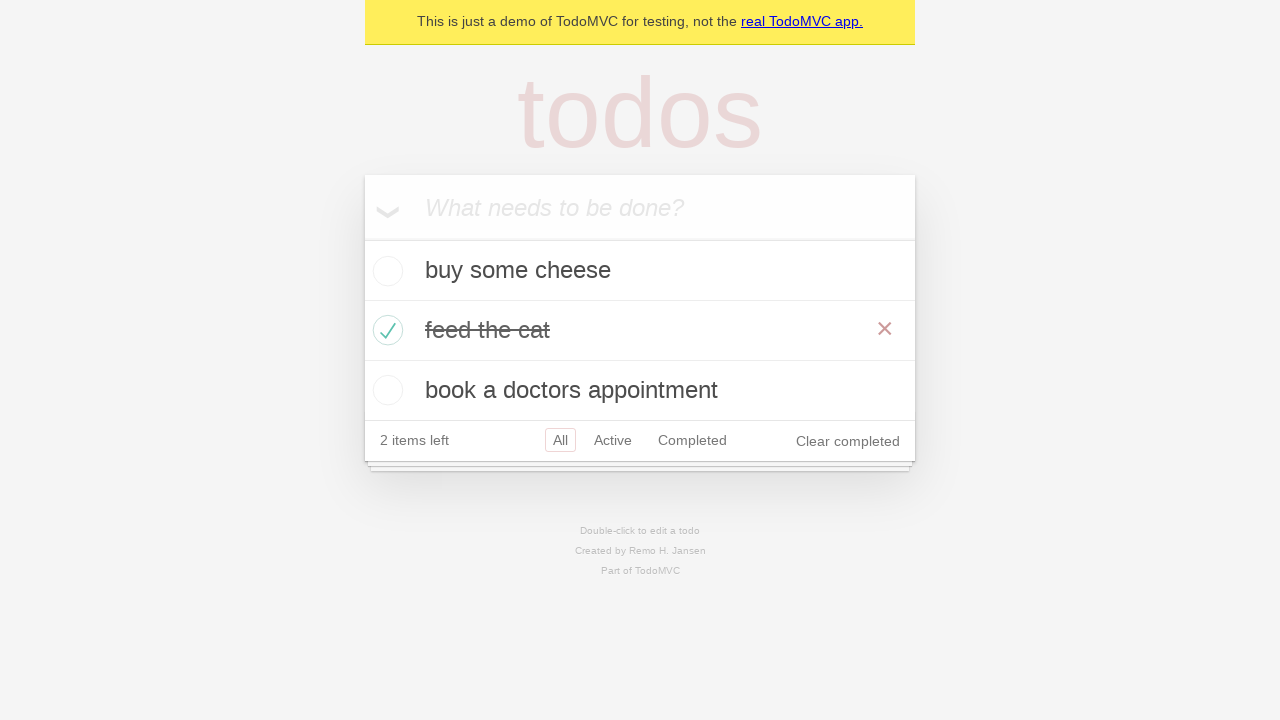

Clicked 'All' filter link at (560, 440) on internal:role=link[name="All"i]
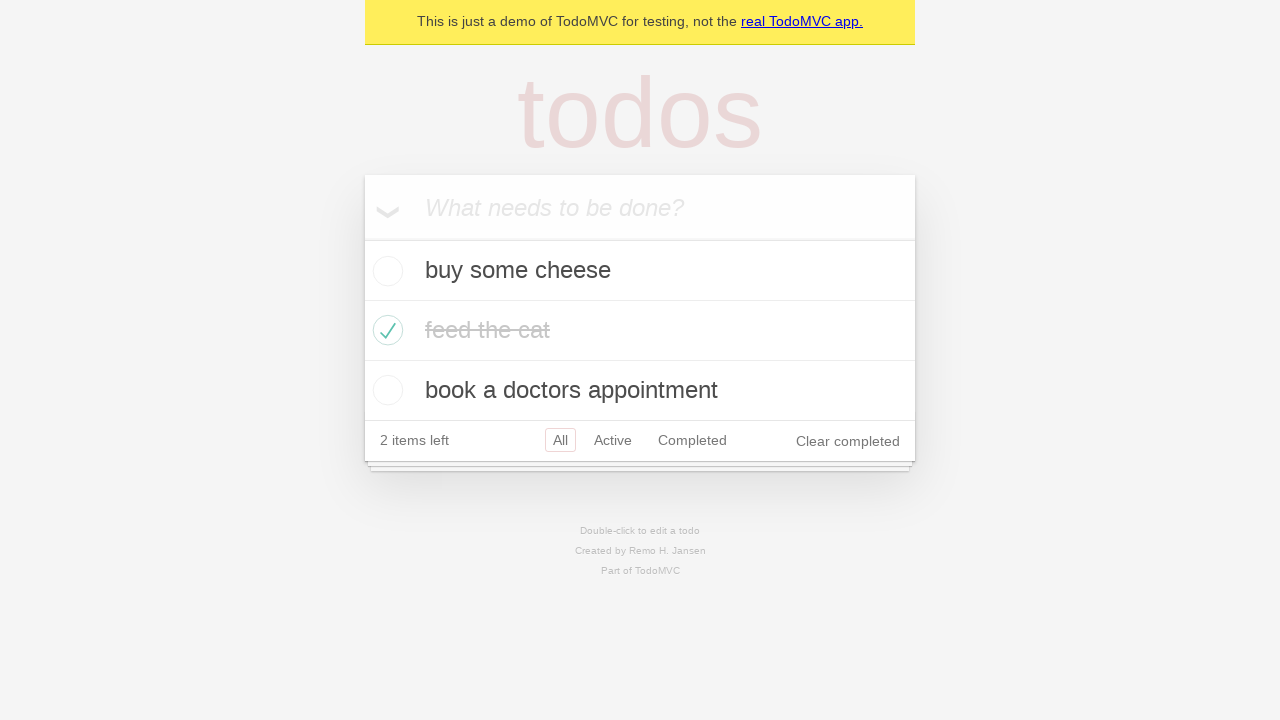

Clicked 'Active' filter link at (613, 440) on internal:role=link[name="Active"i]
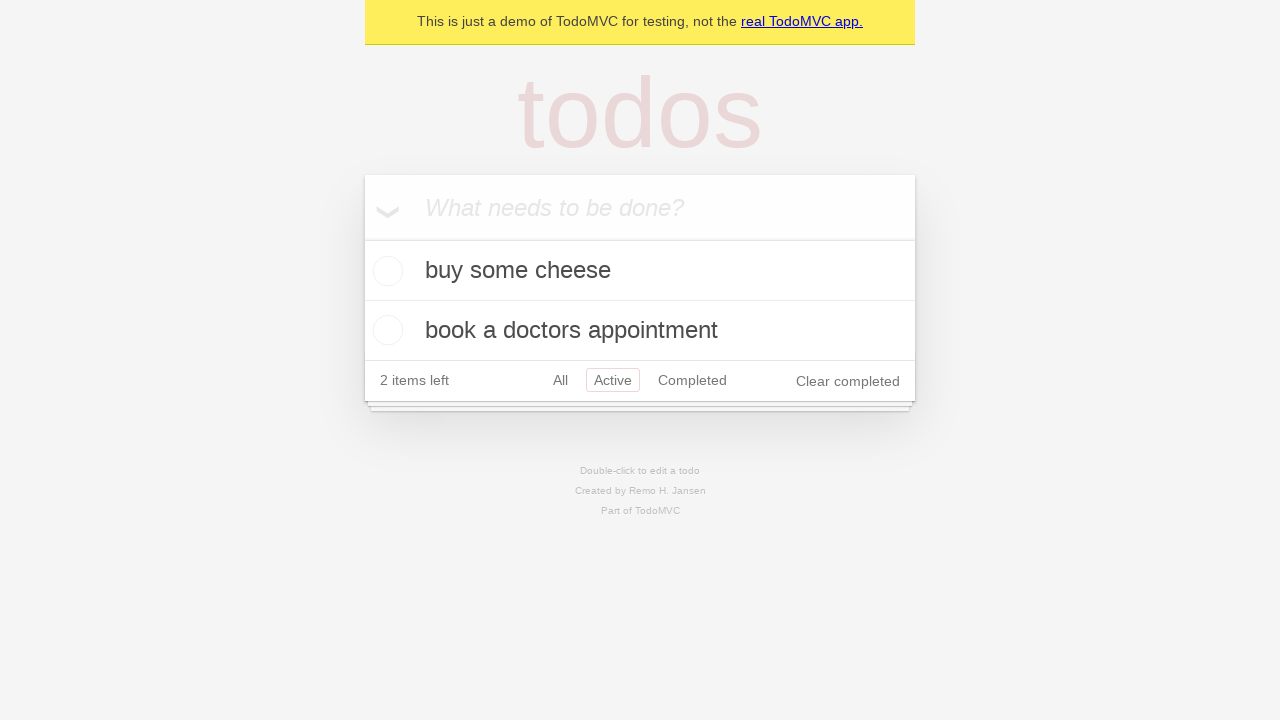

Clicked 'Completed' filter link at (692, 380) on internal:role=link[name="Completed"i]
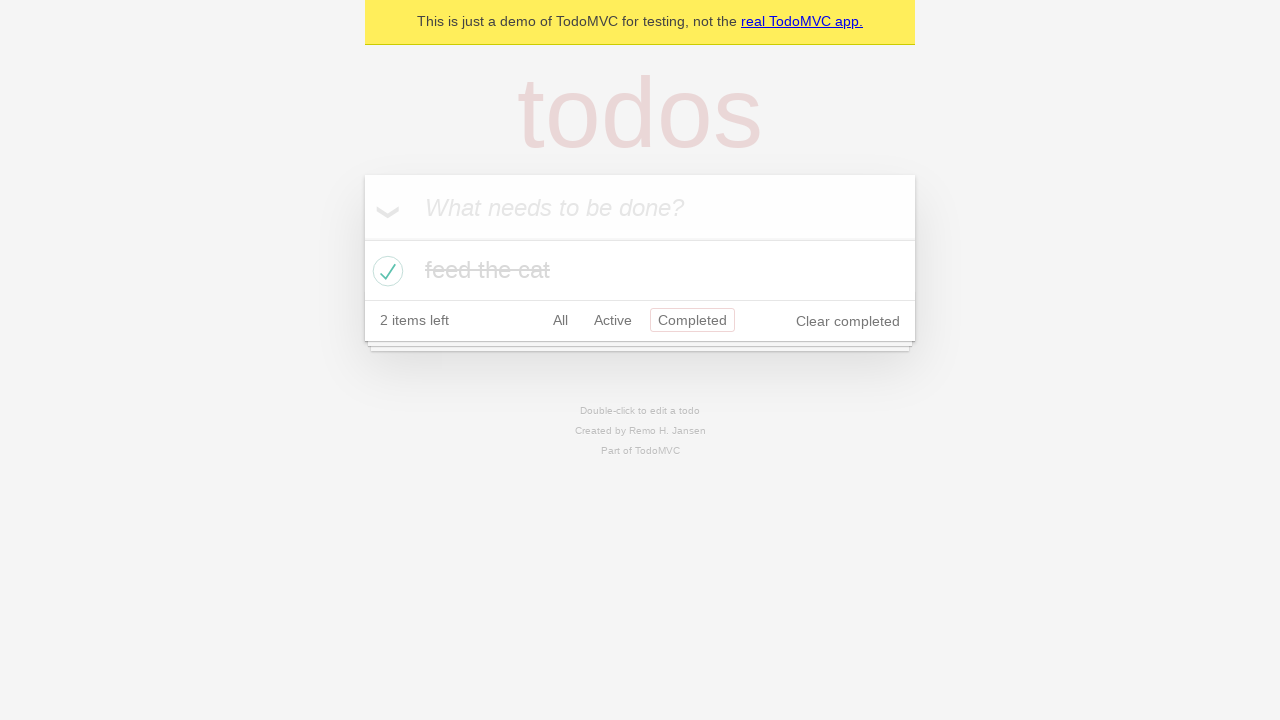

Navigated back to 'Active' filter using browser back button
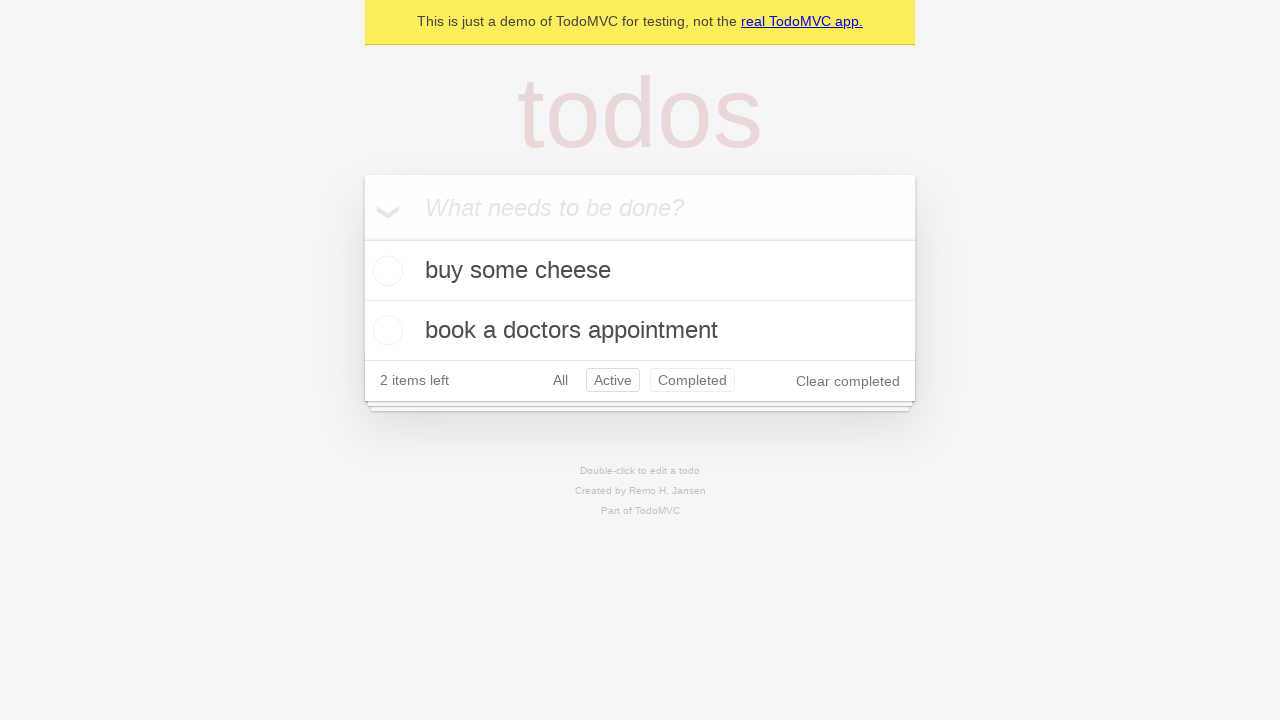

Navigated back to 'All' filter using browser back button
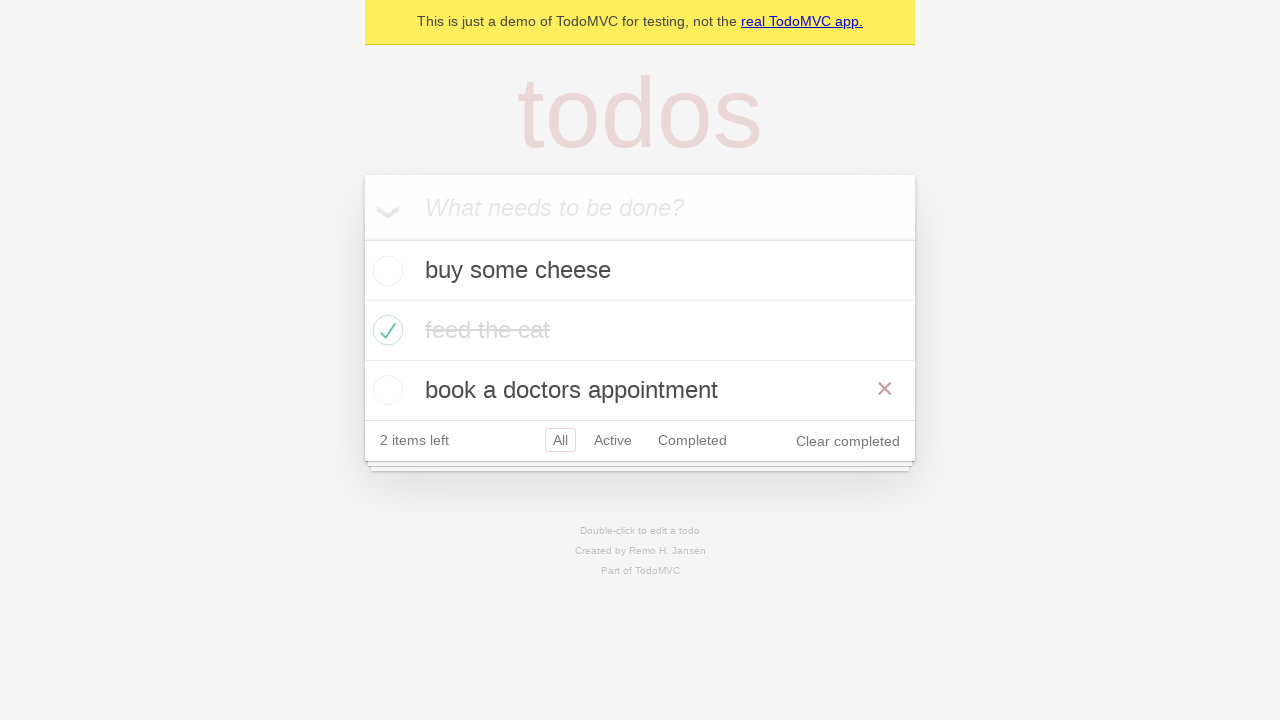

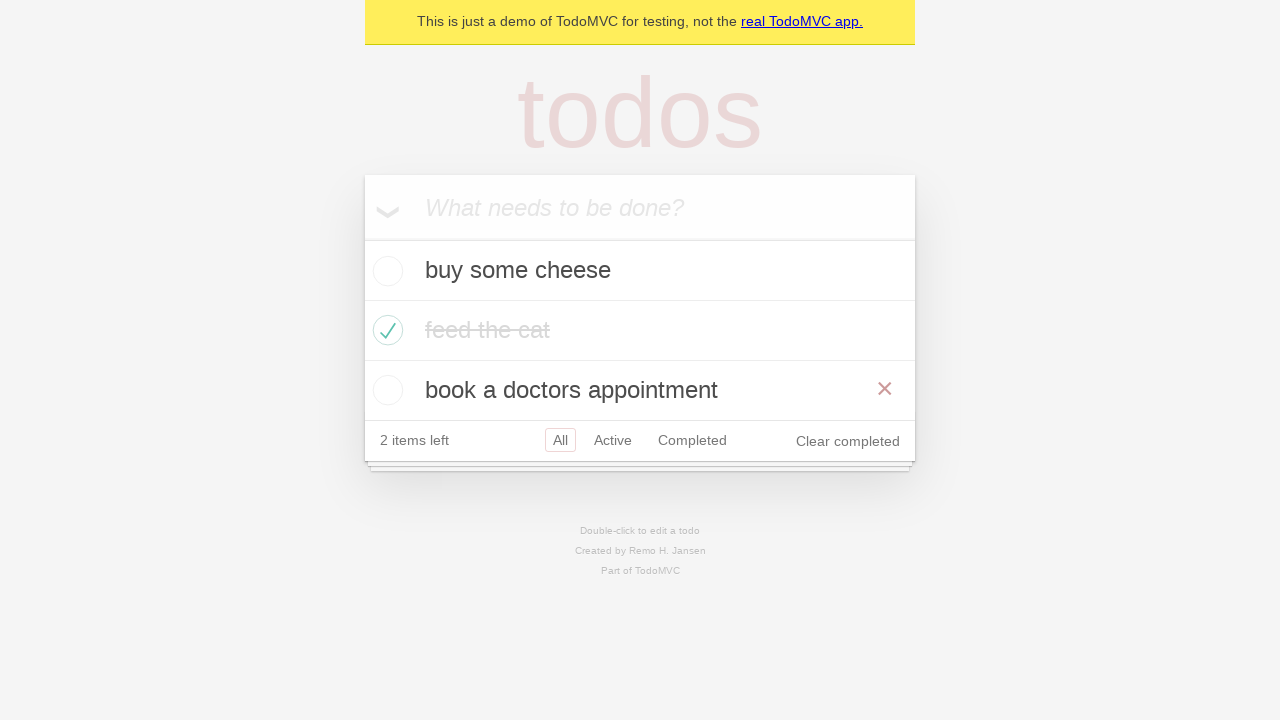